Tests marking all items as completed using the toggle all checkbox

Starting URL: https://demo.playwright.dev/todomvc

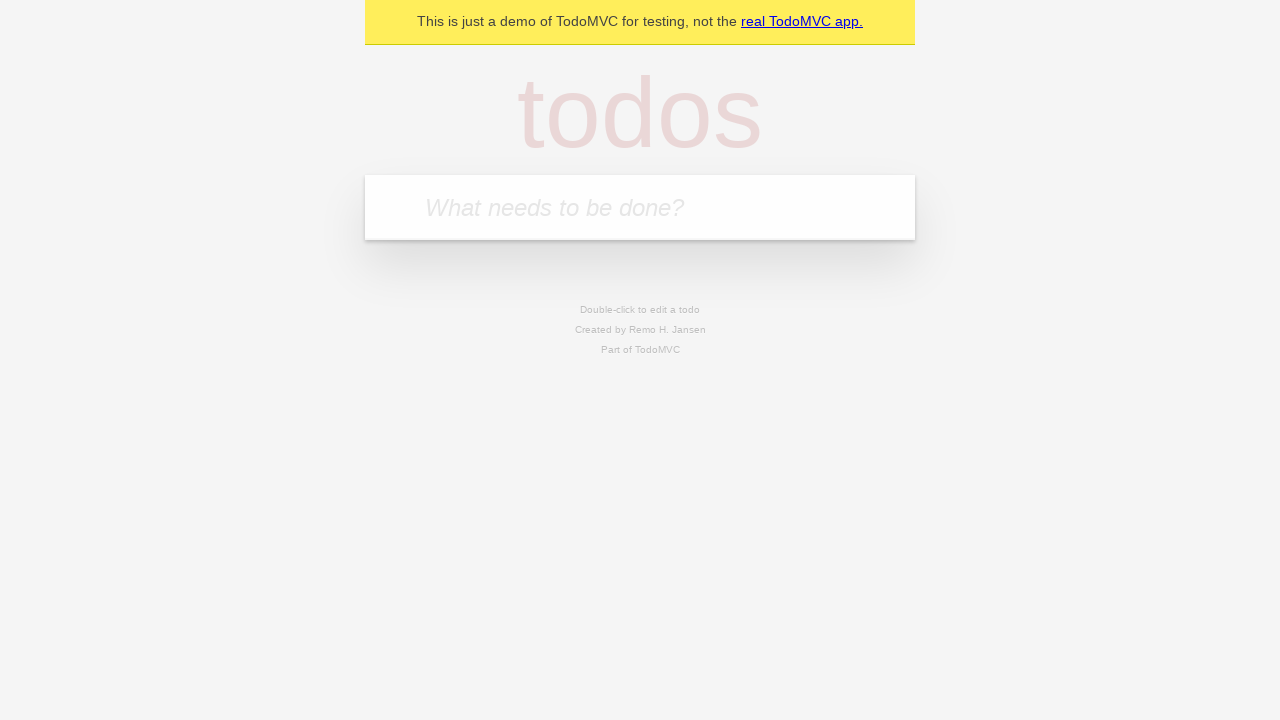

Filled todo input field with 'buy some cheese' on internal:attr=[placeholder="What needs to be done?"i]
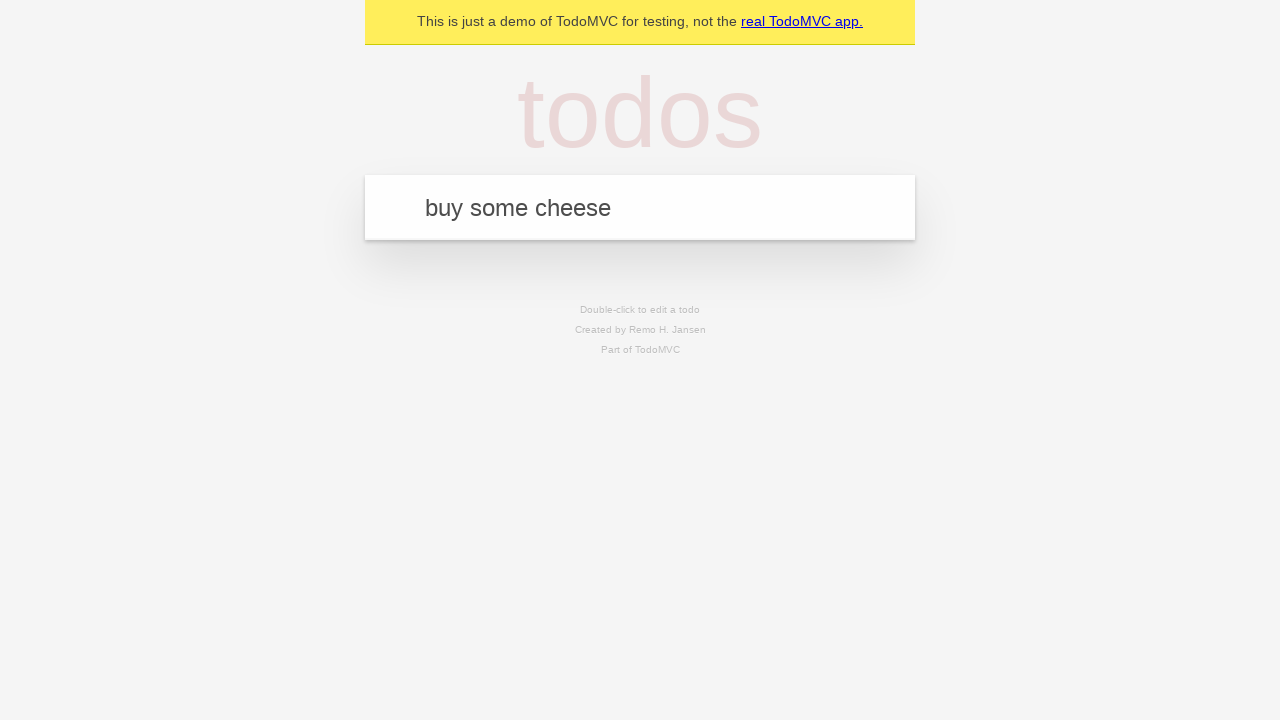

Pressed Enter to create todo 'buy some cheese' on internal:attr=[placeholder="What needs to be done?"i]
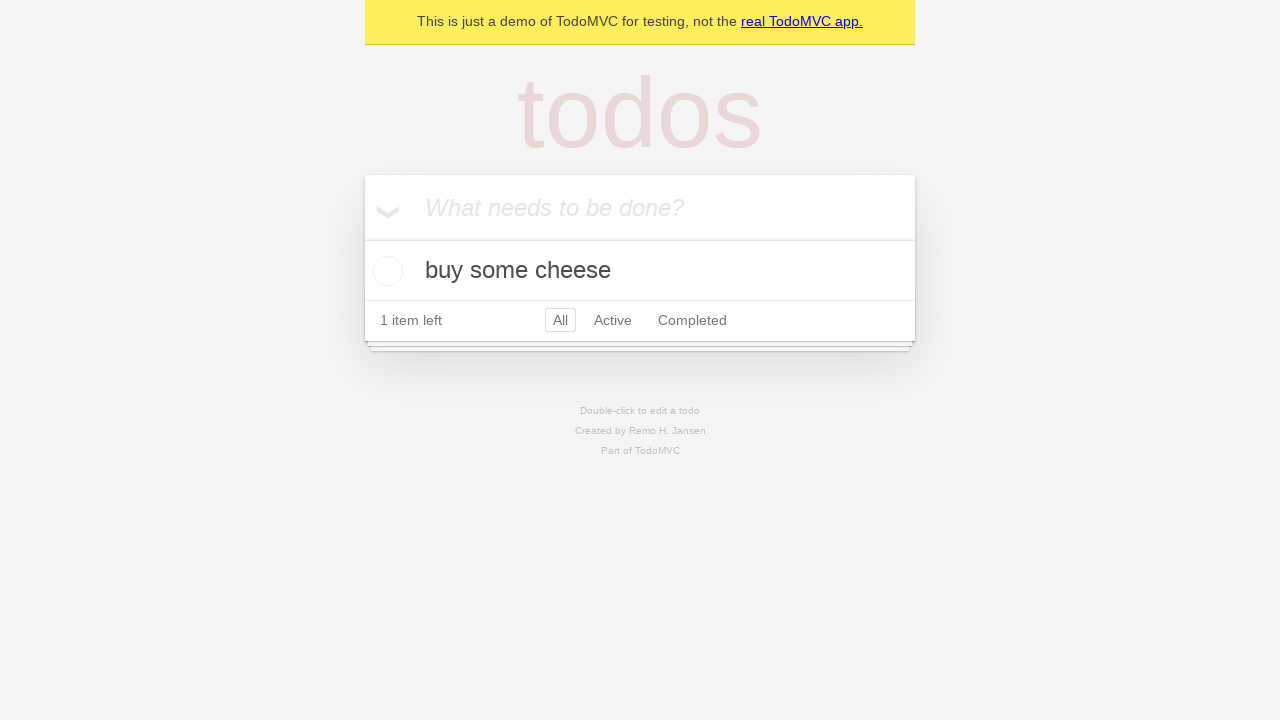

Filled todo input field with 'feed the cat' on internal:attr=[placeholder="What needs to be done?"i]
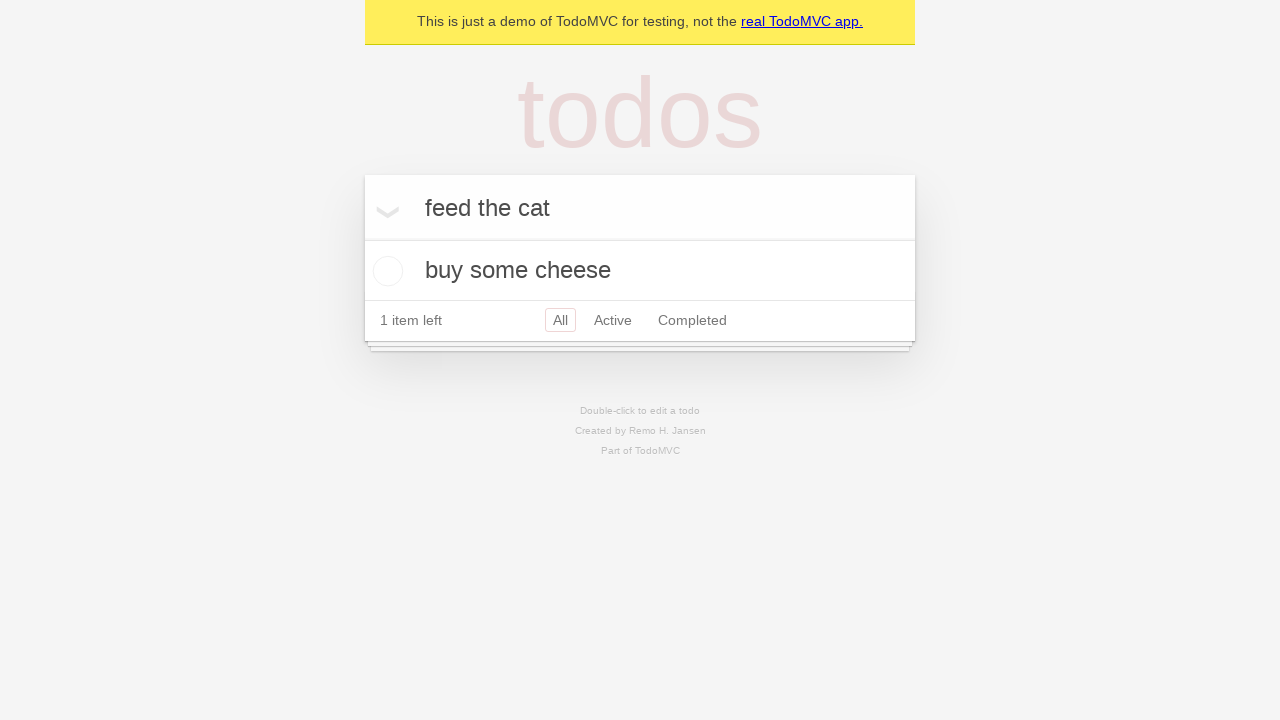

Pressed Enter to create todo 'feed the cat' on internal:attr=[placeholder="What needs to be done?"i]
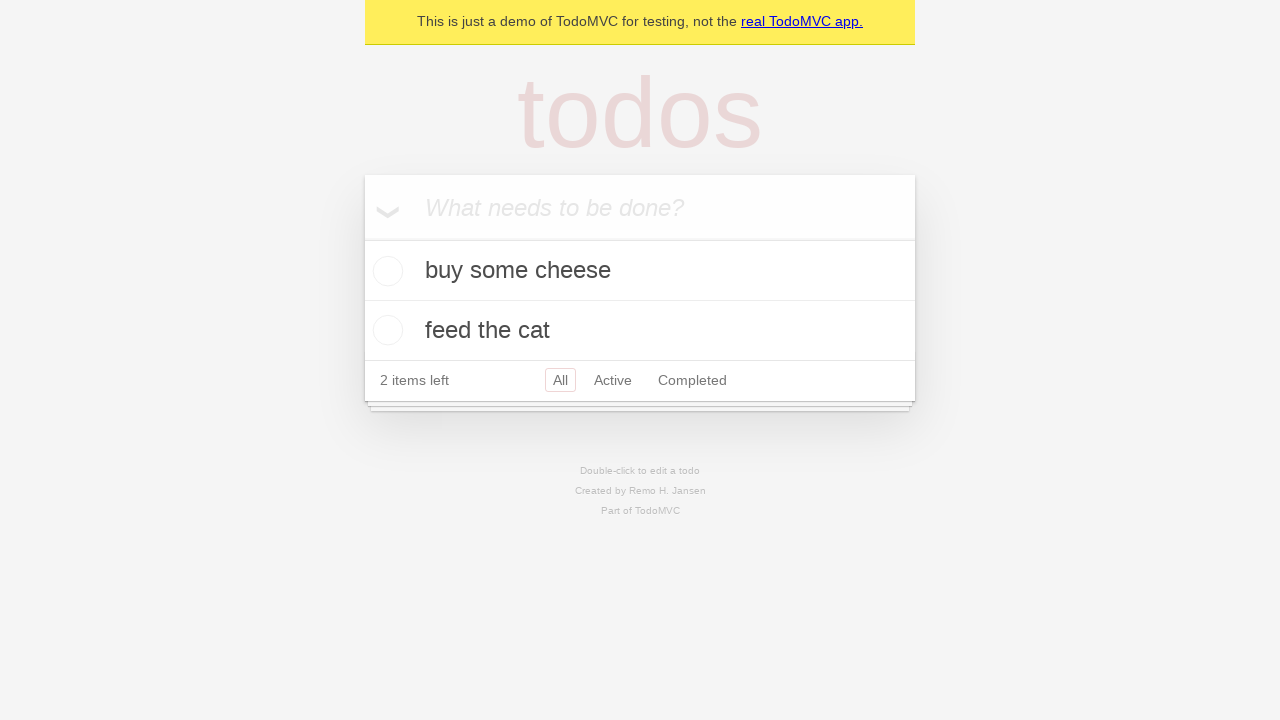

Filled todo input field with 'book a doctors appointment' on internal:attr=[placeholder="What needs to be done?"i]
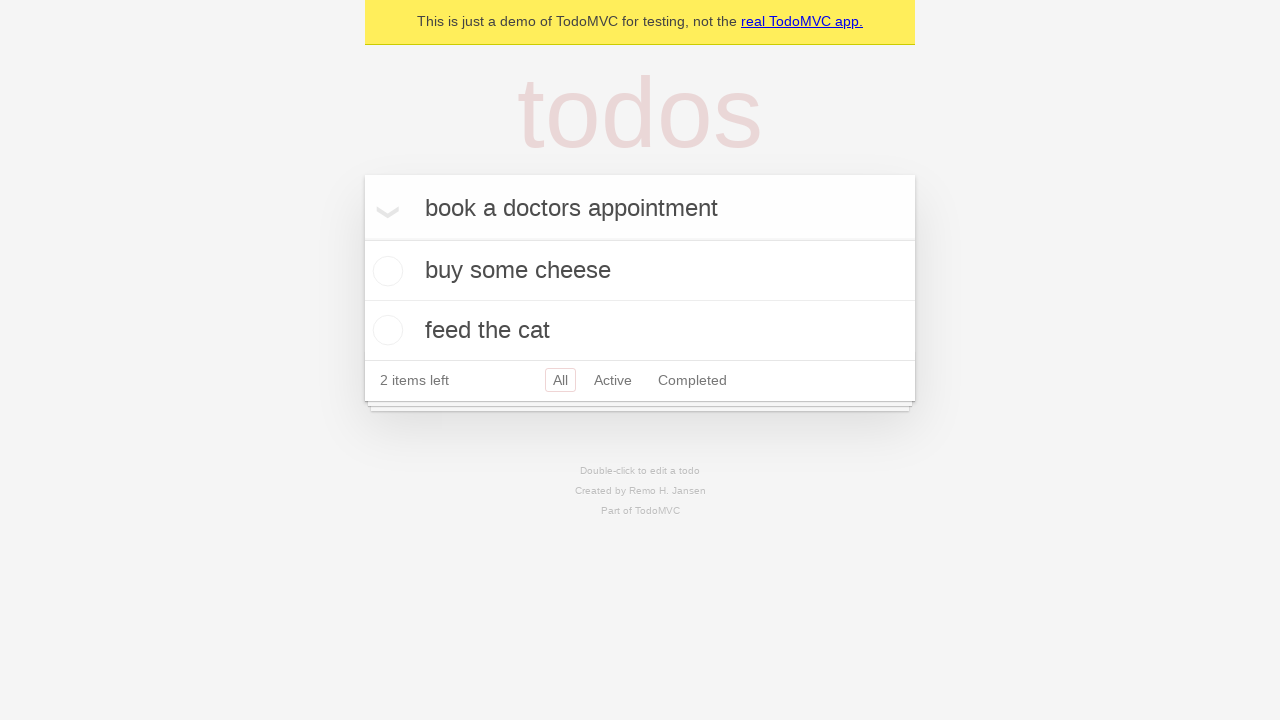

Pressed Enter to create todo 'book a doctors appointment' on internal:attr=[placeholder="What needs to be done?"i]
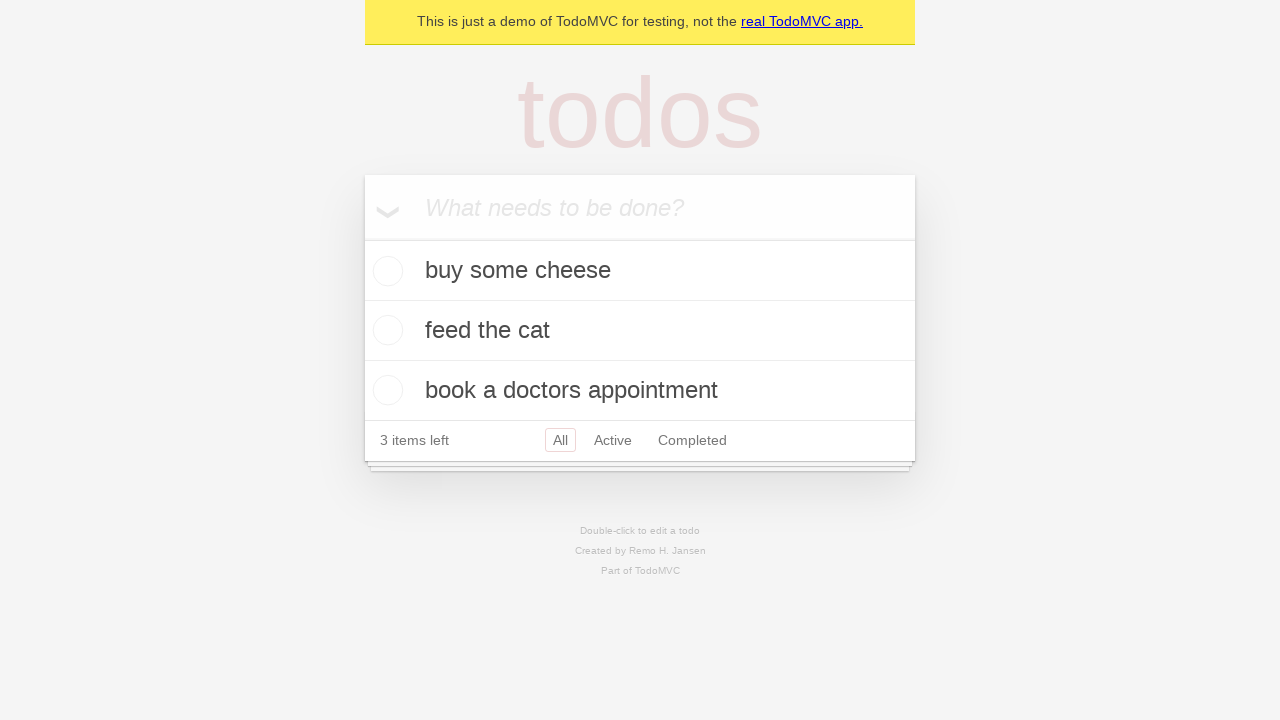

Verified that 3 todos have been created in localStorage
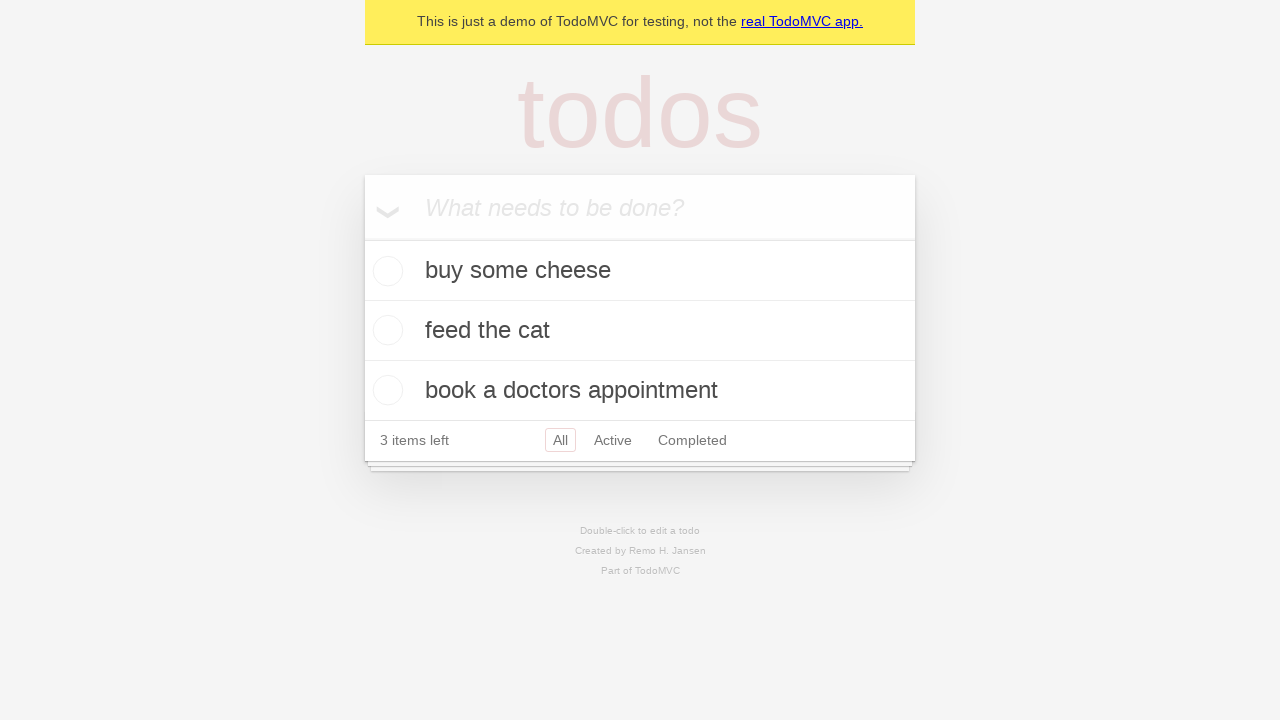

Checked the 'Mark all as complete' checkbox at (362, 238) on internal:label="Mark all as complete"i
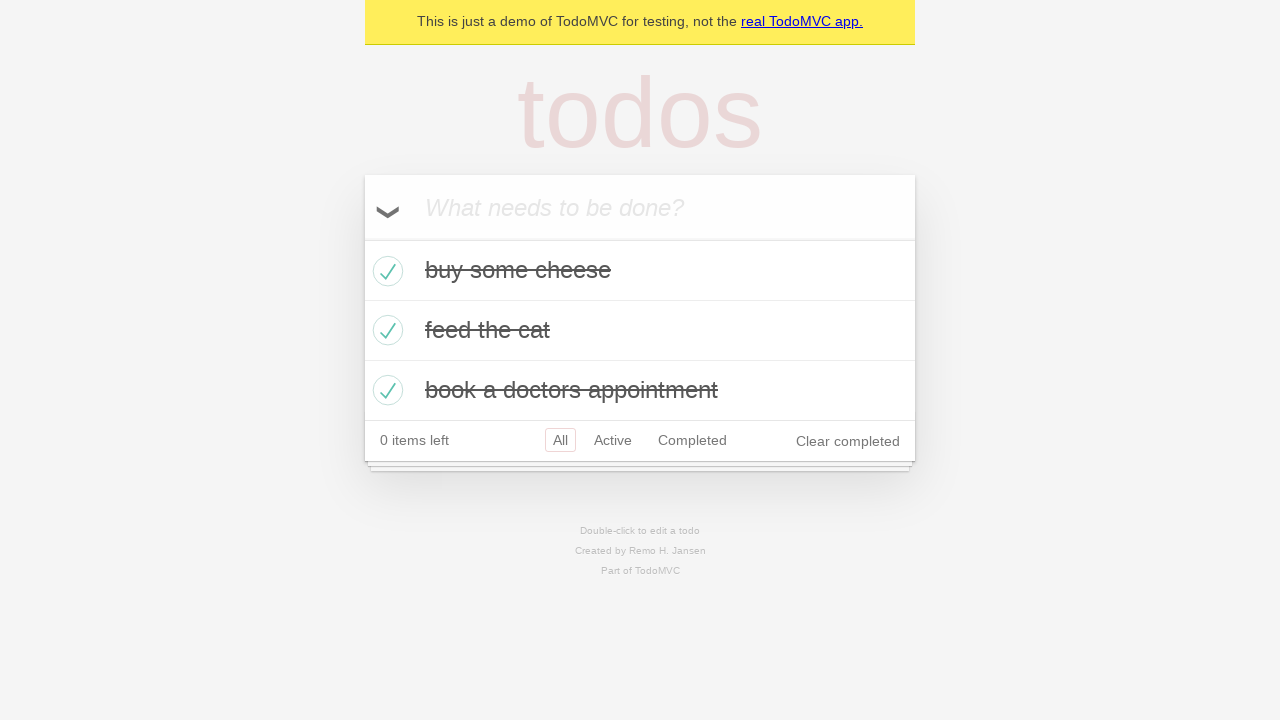

Verified that all 3 todos have been marked as completed
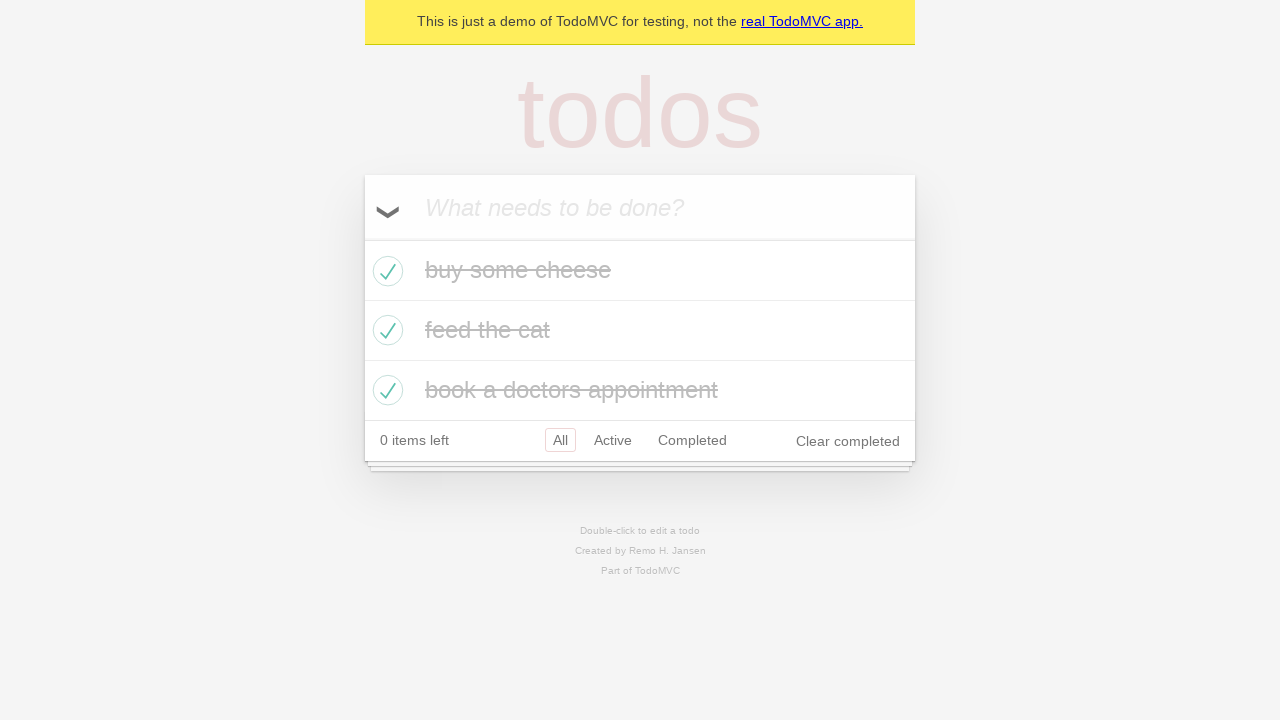

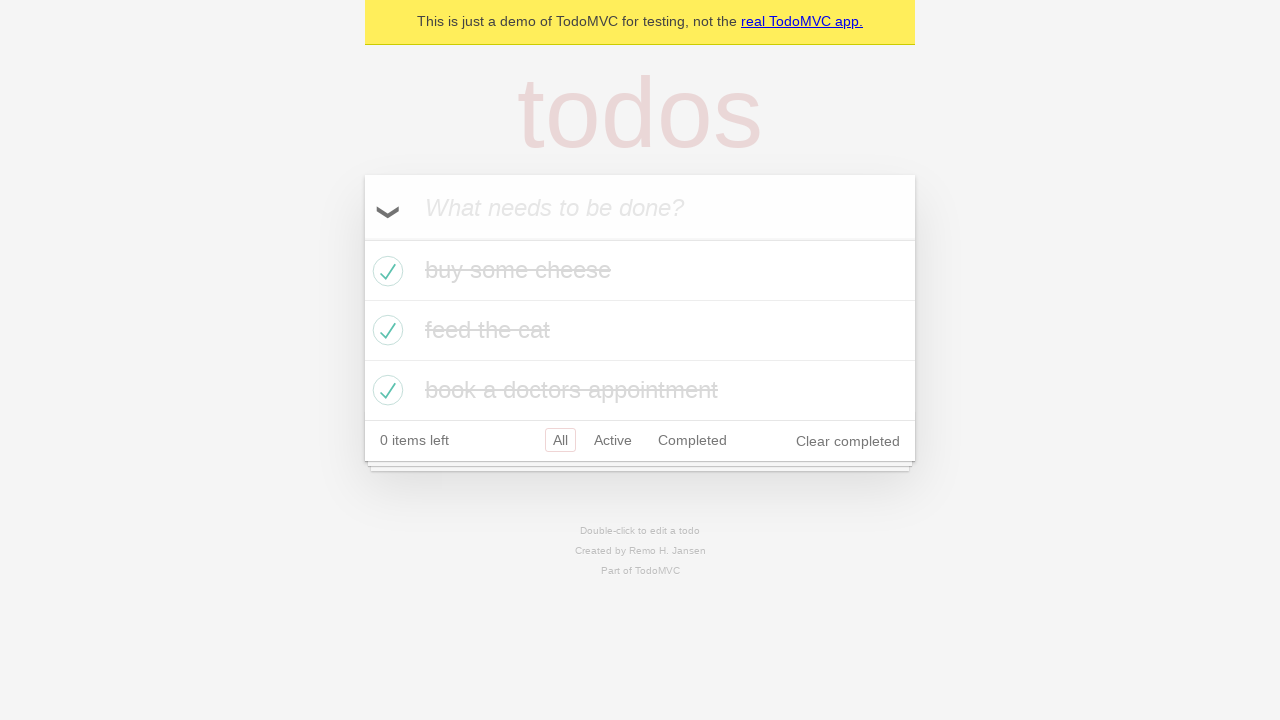